Navigates to the LambdaTest e-commerce playground, hovers over a navigation menu item, and clicks on the first submenu option (likely navigating to a specific section of the site).

Starting URL: https://ecommerce-playground.lambdatest.io/

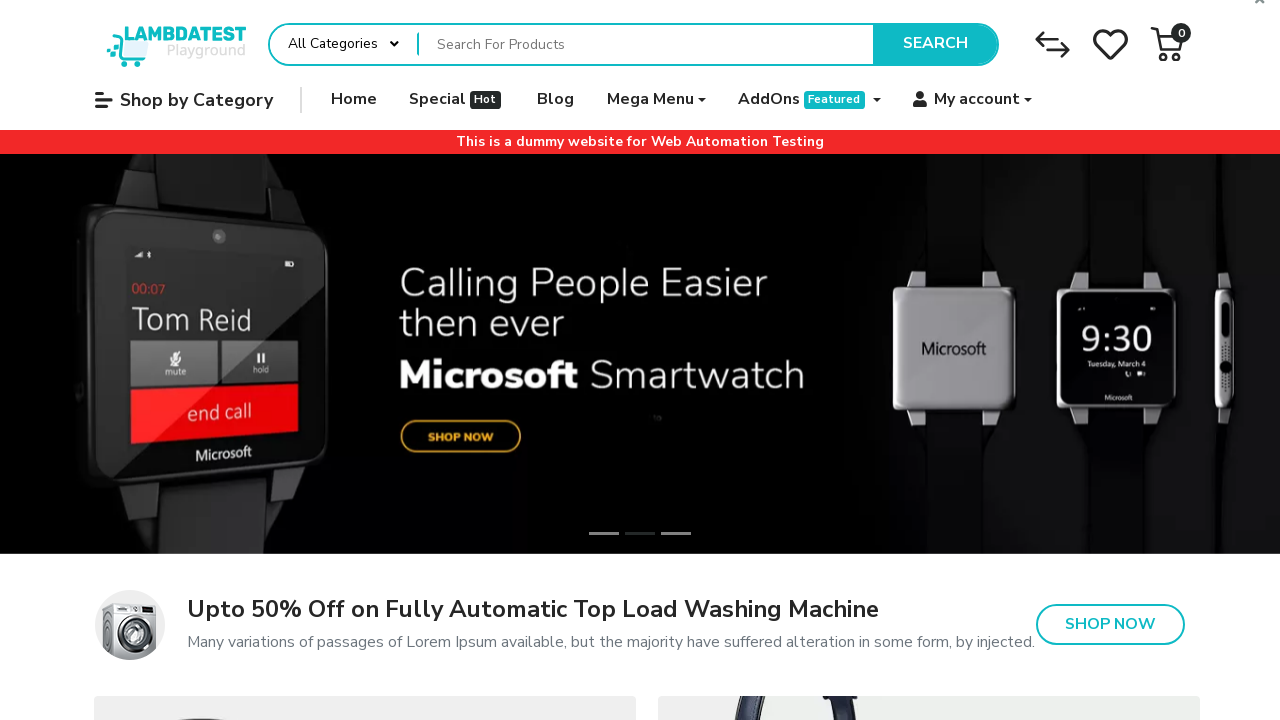

Hovered over the 6th navigation menu item to reveal dropdown at (977, 100) on xpath=//*[@id="widget-navbar-217834"]/ul/li[6]/a/div/span
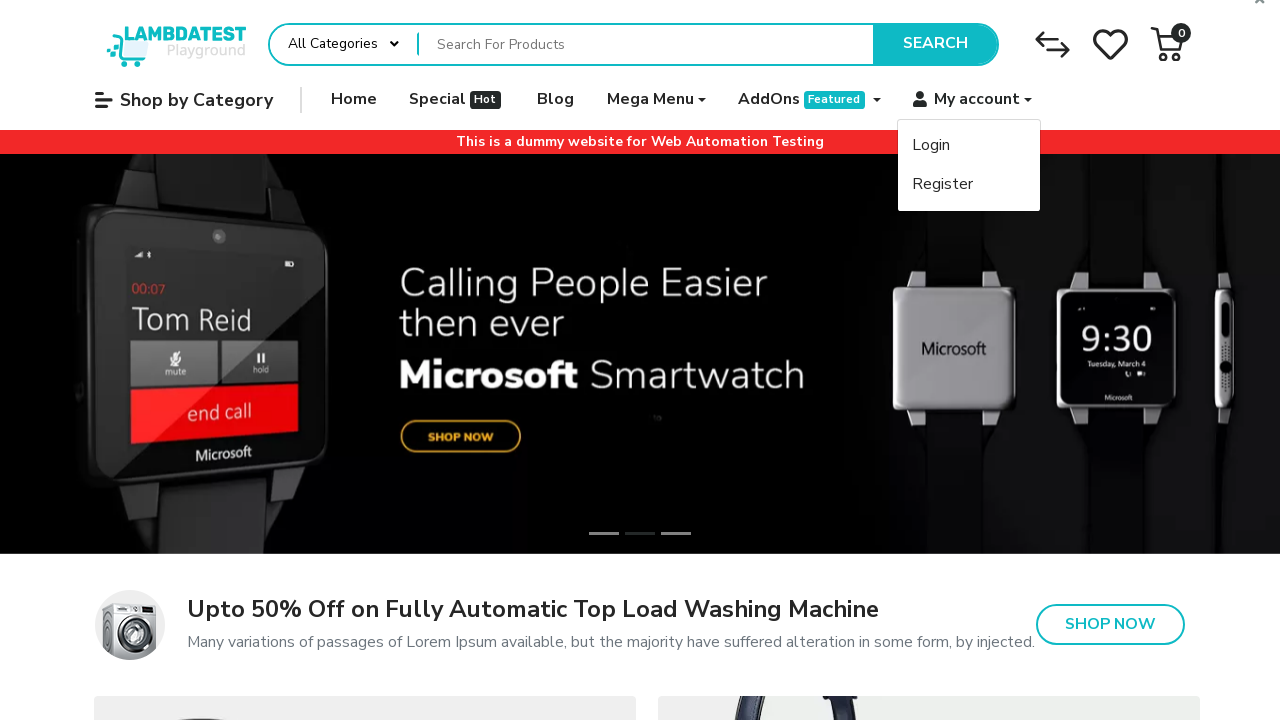

Clicked on the first submenu option at (969, 146) on xpath=//*[@id="widget-navbar-217834"]/ul/li[6]/ul/li[1]/a
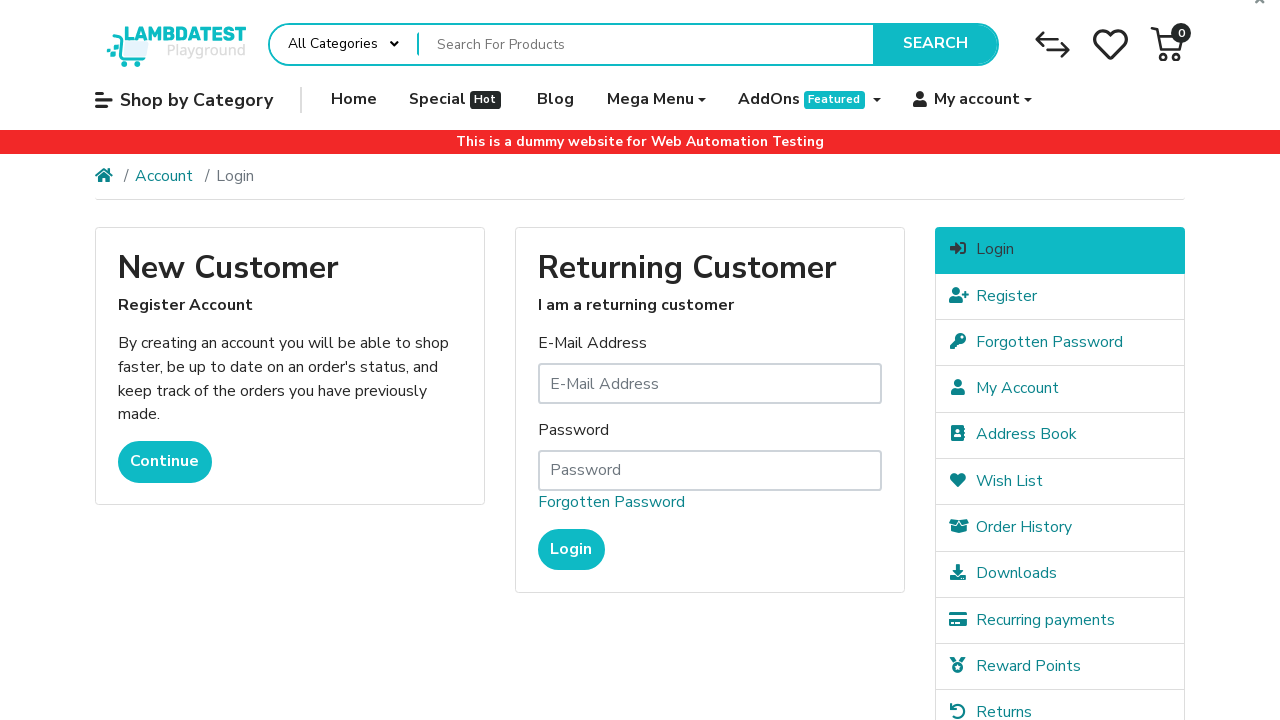

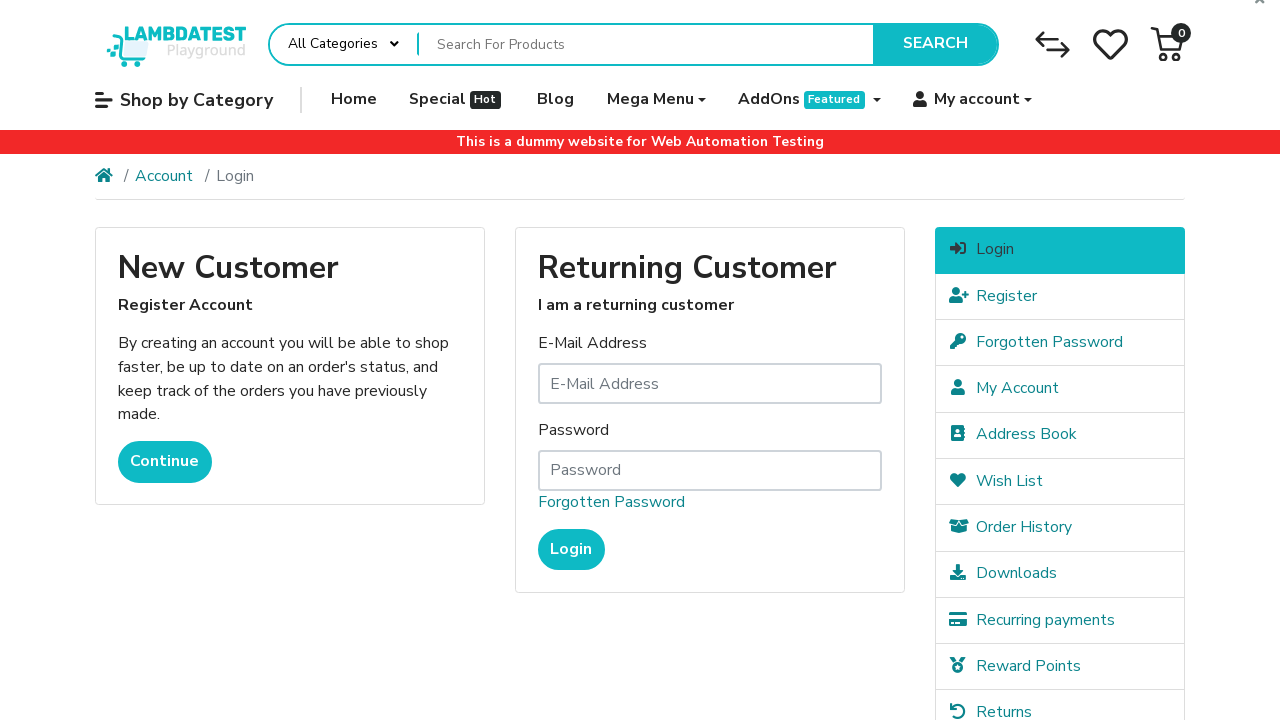